Tests waiting for visibility of an element that exists but is initially hidden

Starting URL: https://the-internet.herokuapp.com/dynamic_loading/1

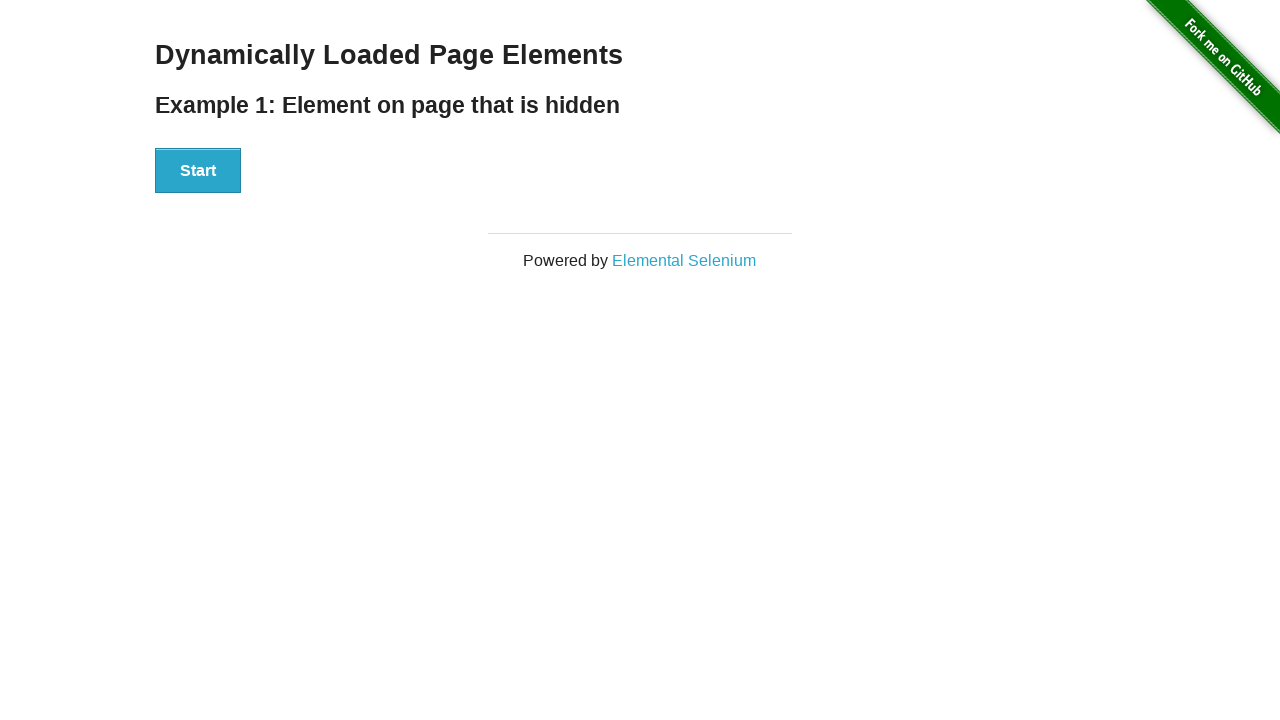

Navigated to dynamic loading page
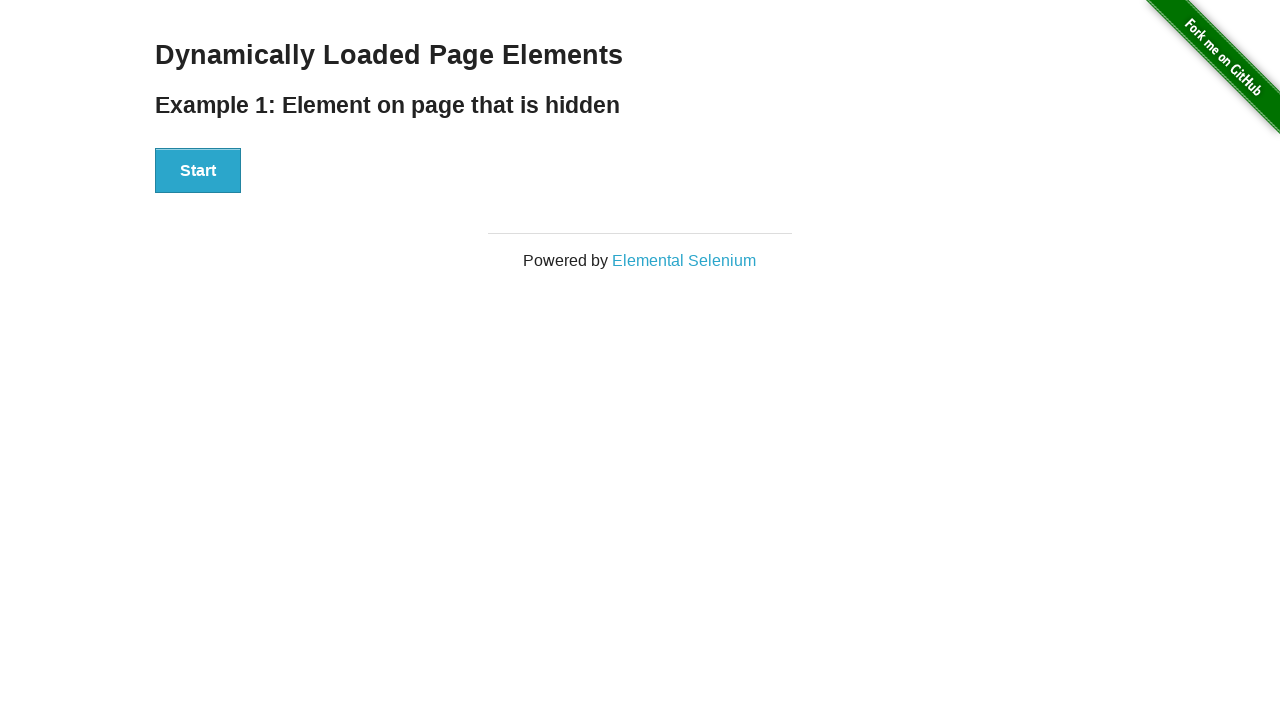

Clicked the start button to begin dynamic loading at (198, 171) on button
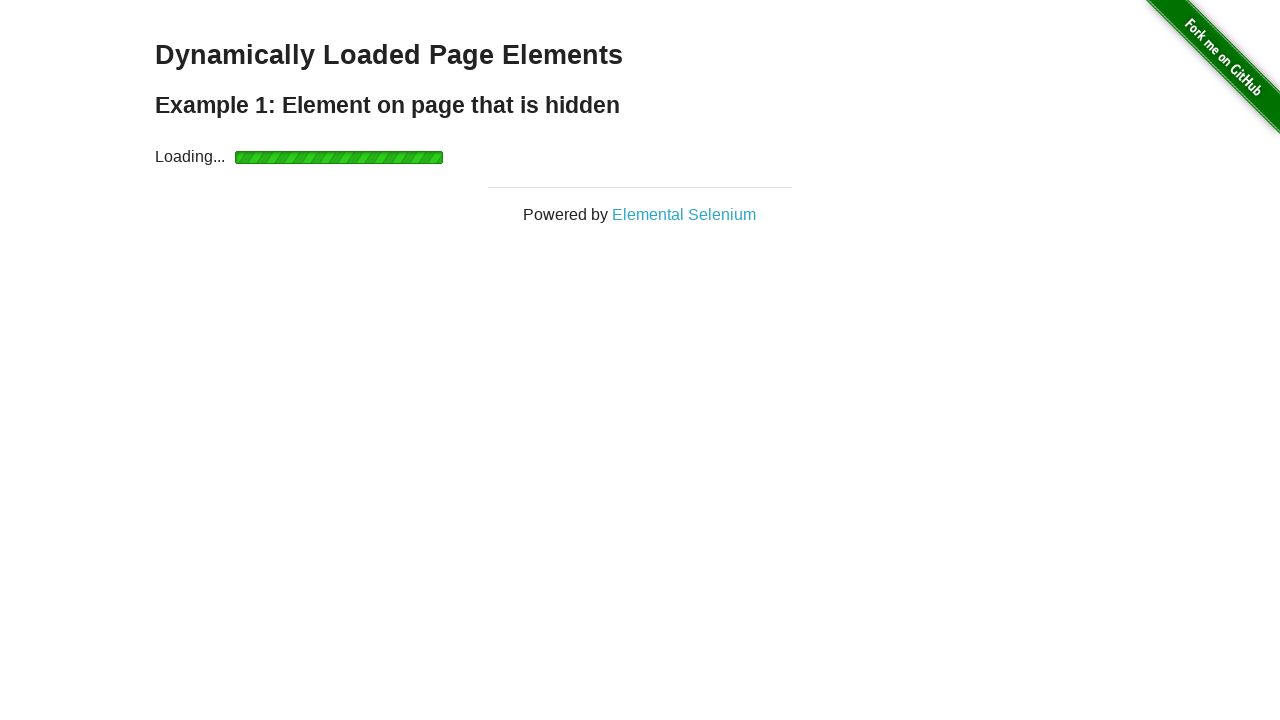

Explicit wait for finish element completed (timeout handled)
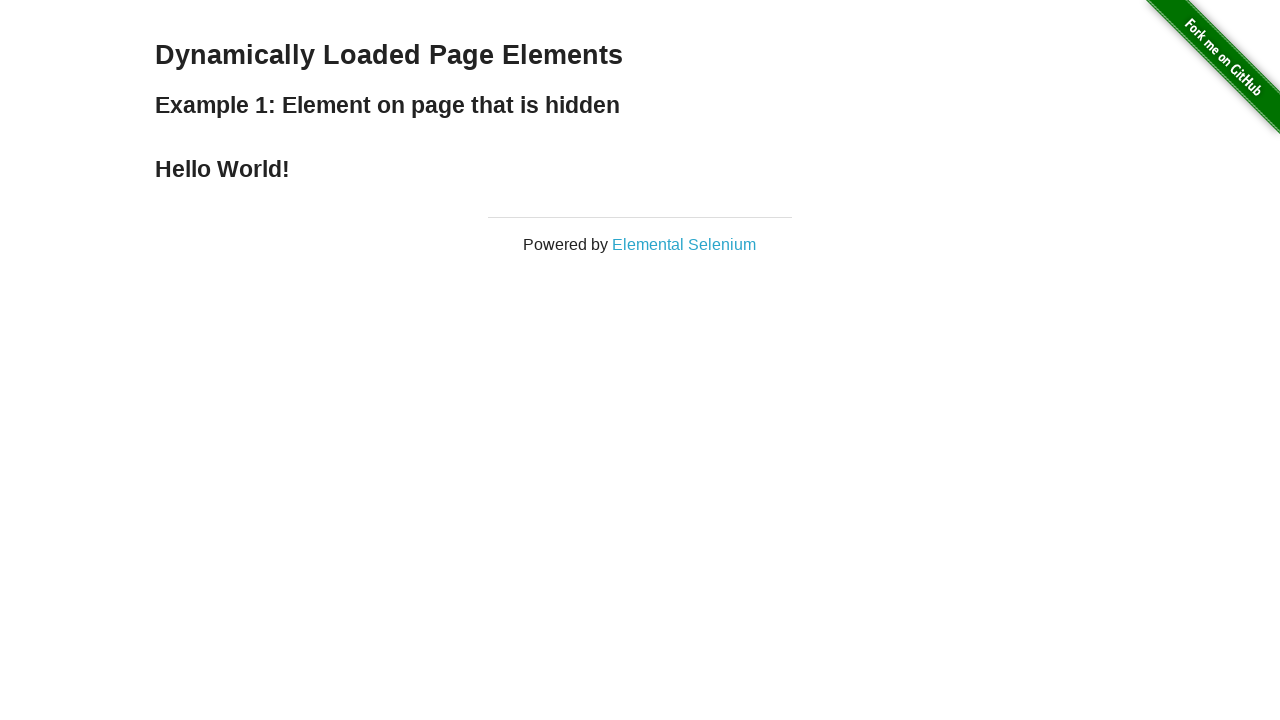

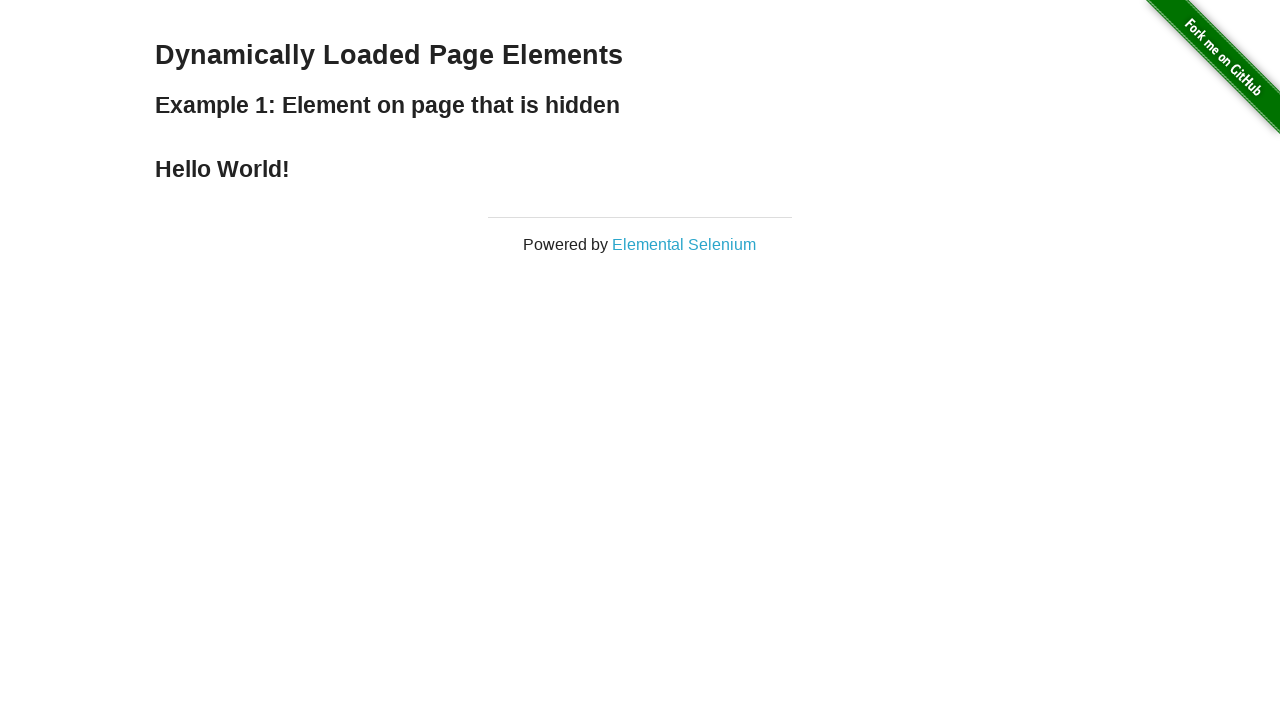